Tests navigation from LambdaTest homepage by clicking the login link in the navigation

Starting URL: https://www.lambdatest.com/

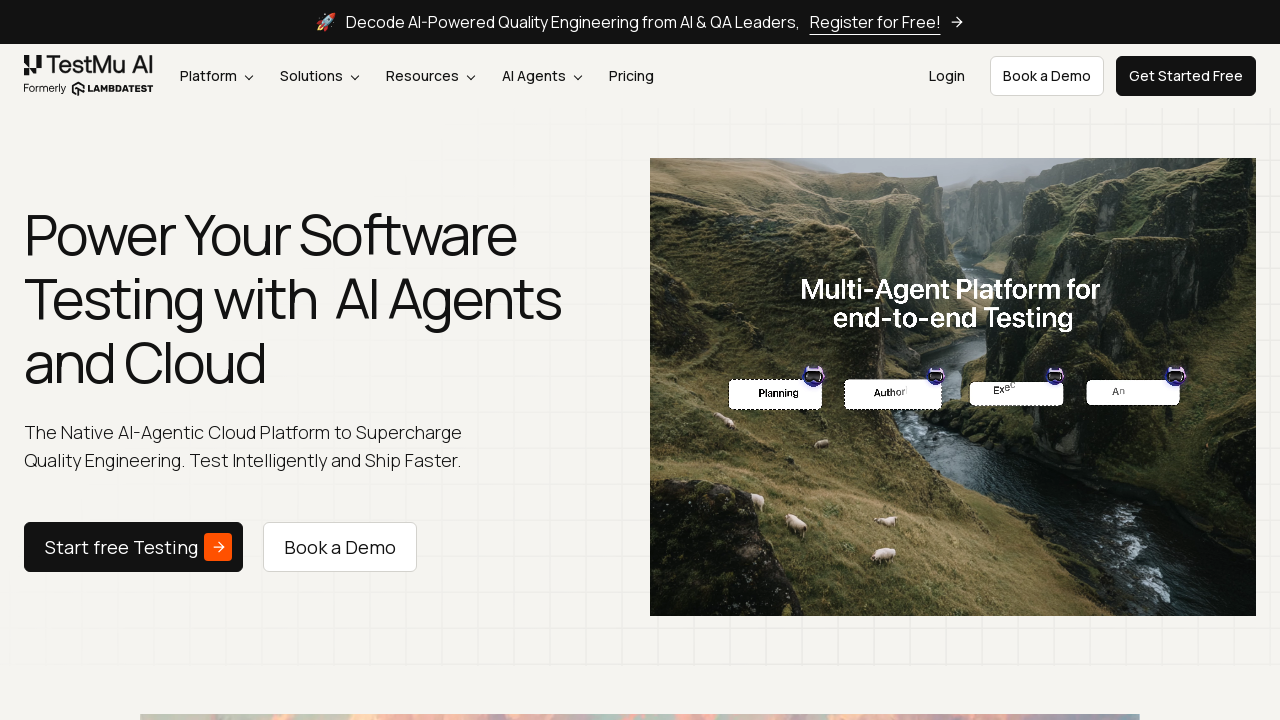

Navigated to LambdaTest homepage
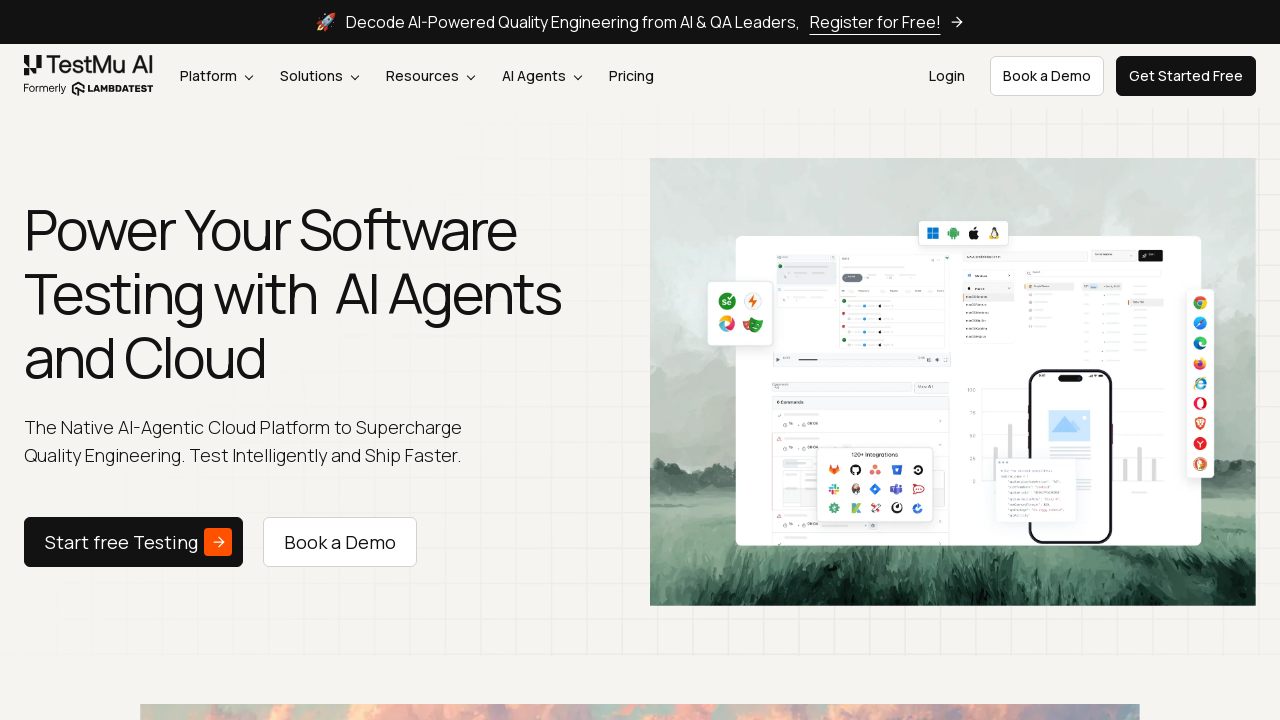

Clicked login link in navigation at (947, 76) on a[href='https://accounts.lambdatest.com/login']
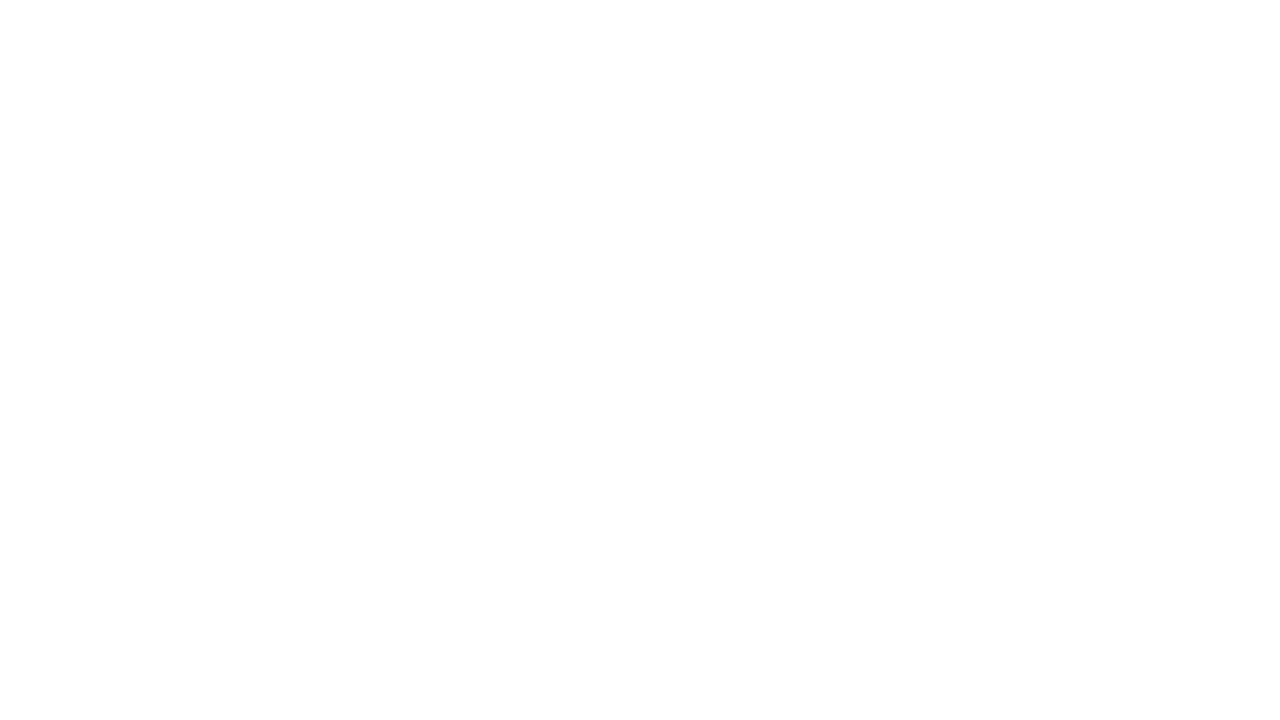

Page loaded after clicking login link
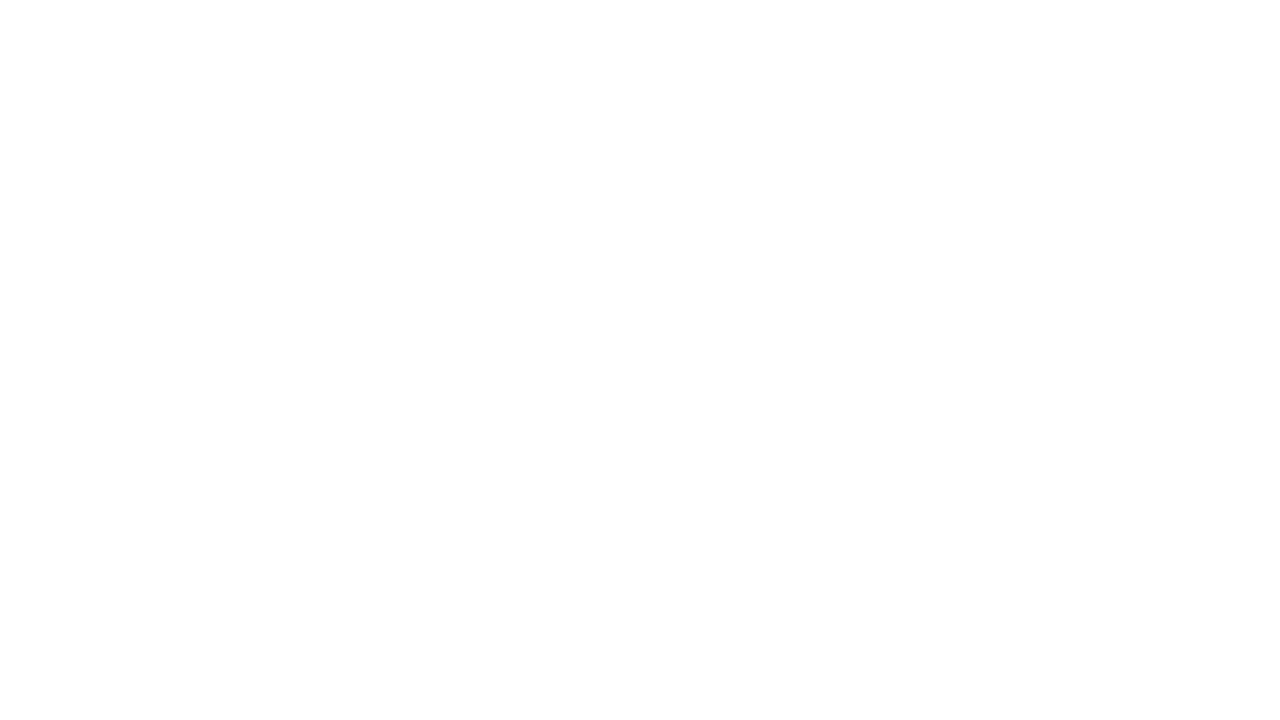

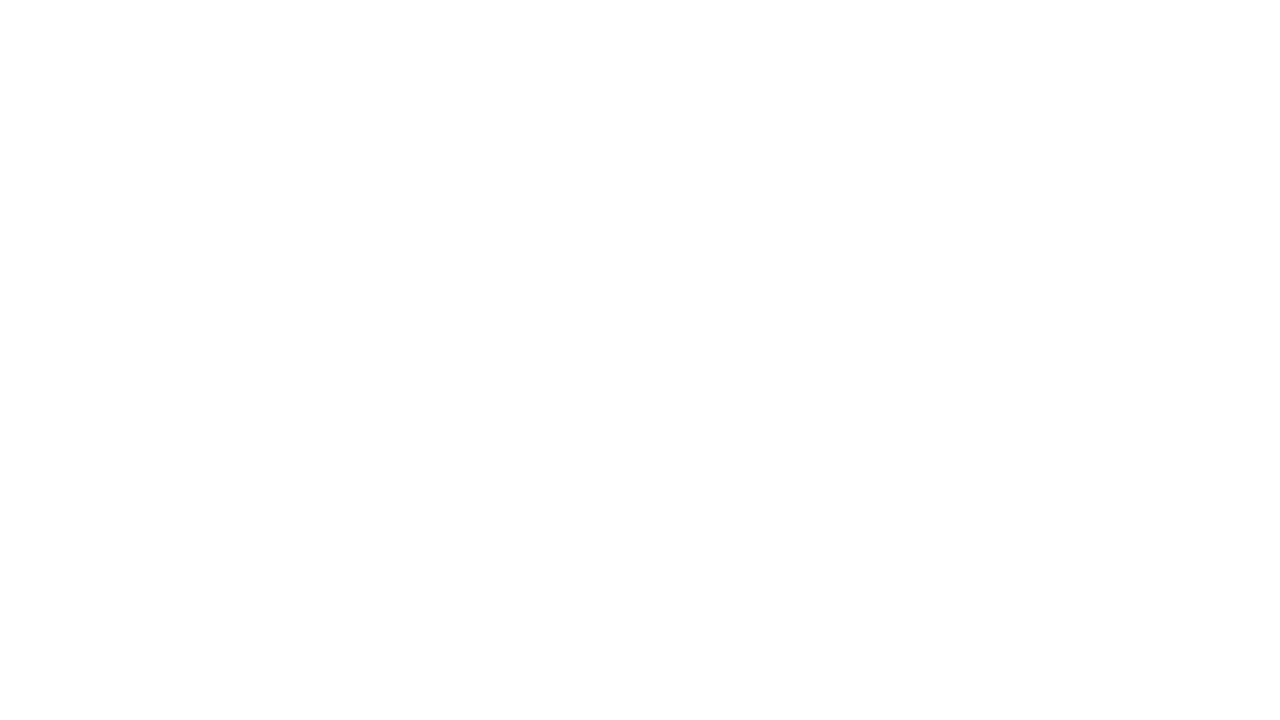